Tests disappearing elements by clicking on the link, counting list items, refreshing the page, and verifying the count changes

Starting URL: https://the-internet.herokuapp.com

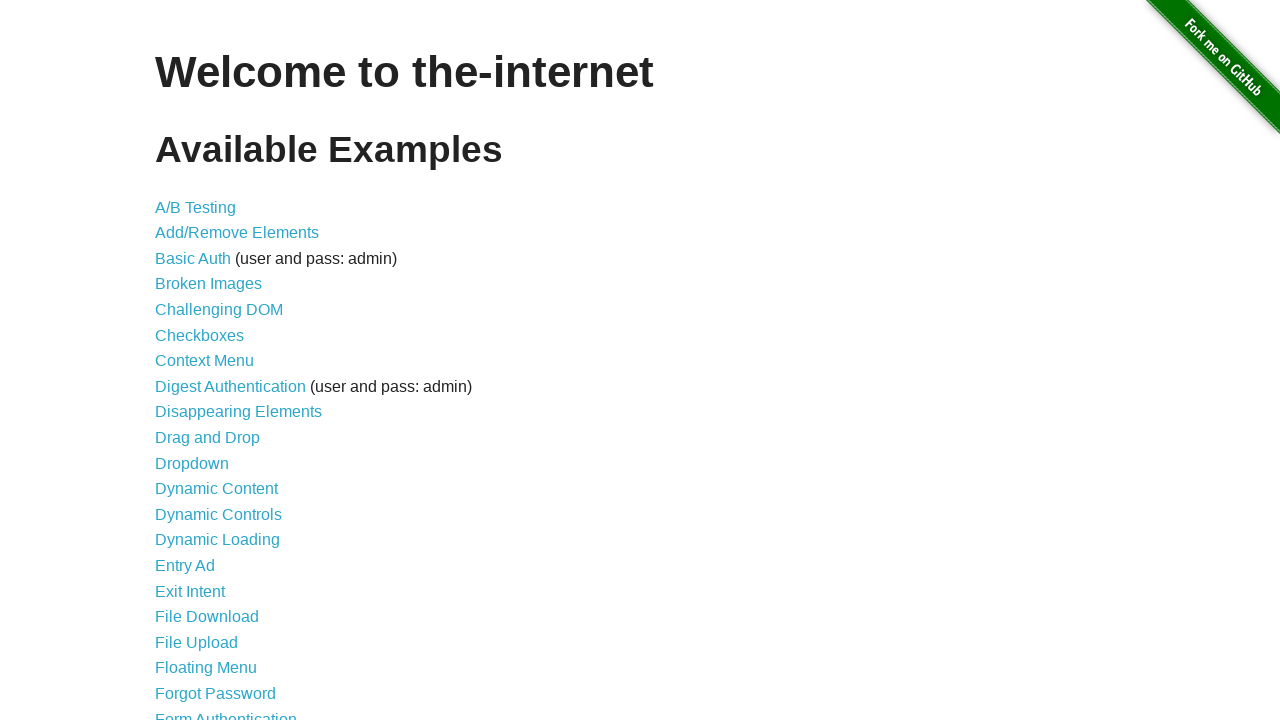

Clicked on Disappearing Elements link at (238, 412) on text=Disappearing Elements
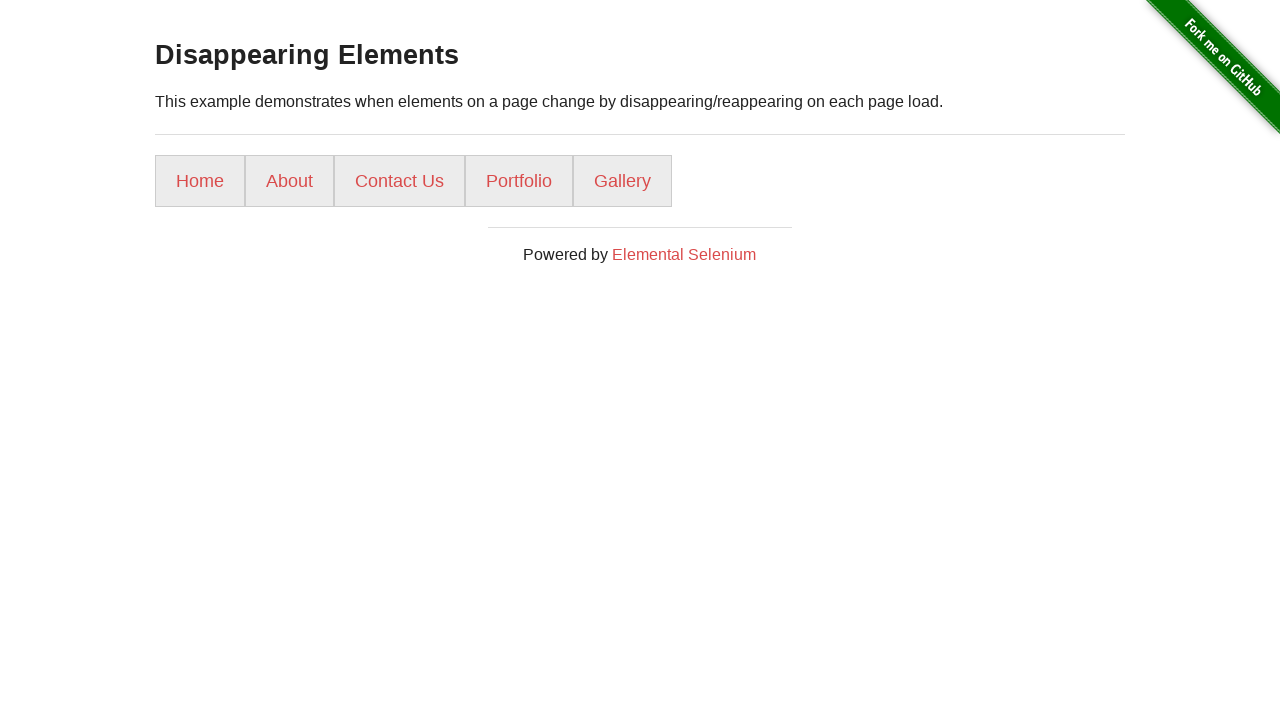

Counted initial list items: 5
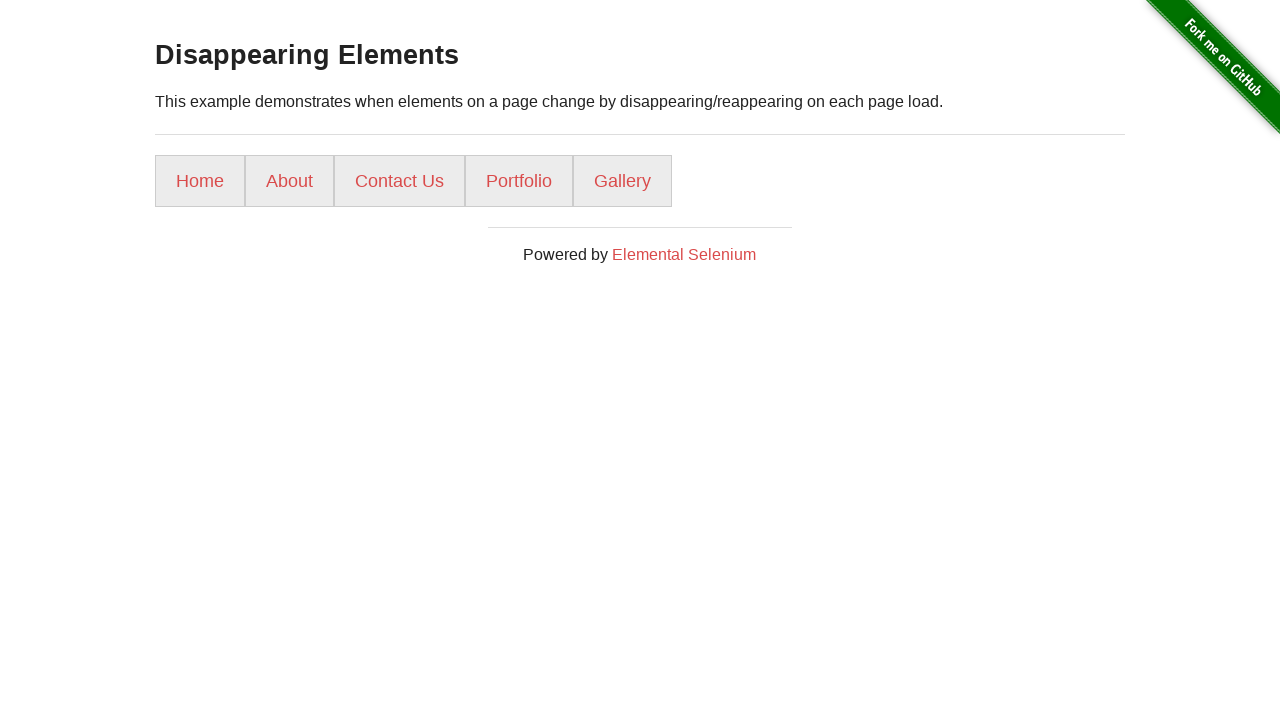

Refreshed the page
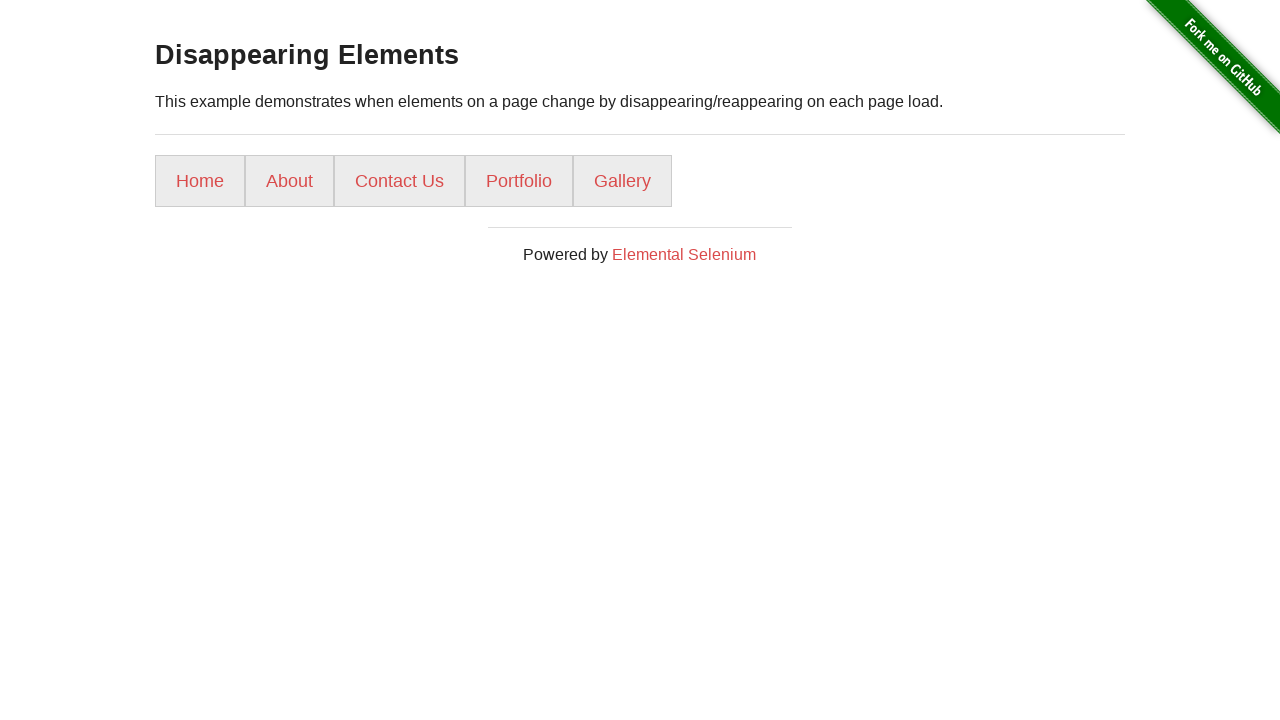

Counted list items after refresh: 5
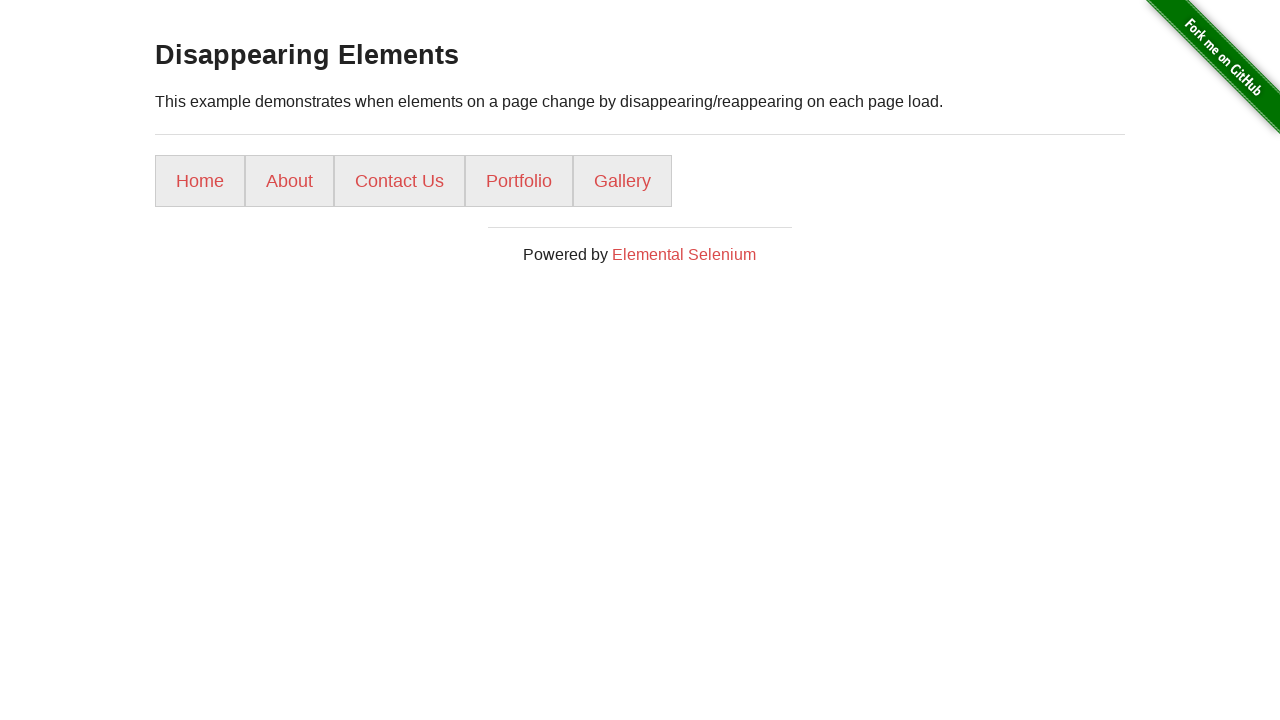

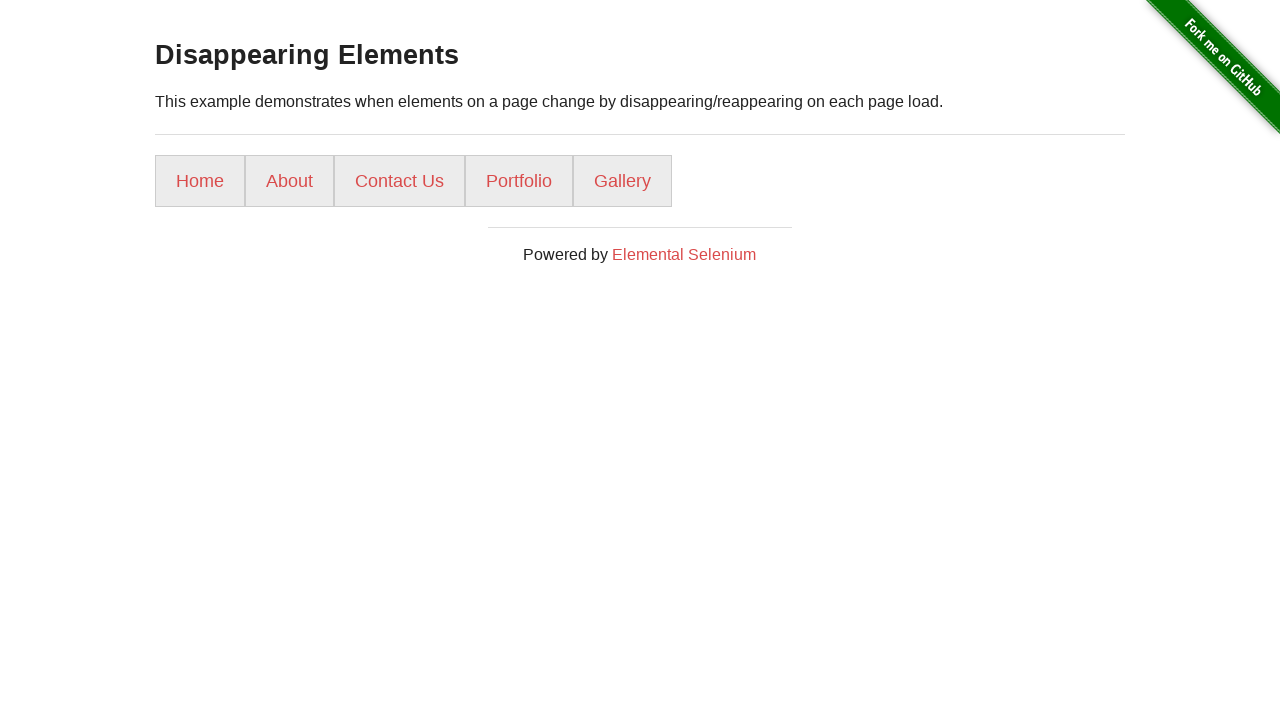